Basic browser test that navigates to a page, maximizes the window, and verifies the page loads by checking its title and URL.

Starting URL: https://demo.actitime.com/login.do

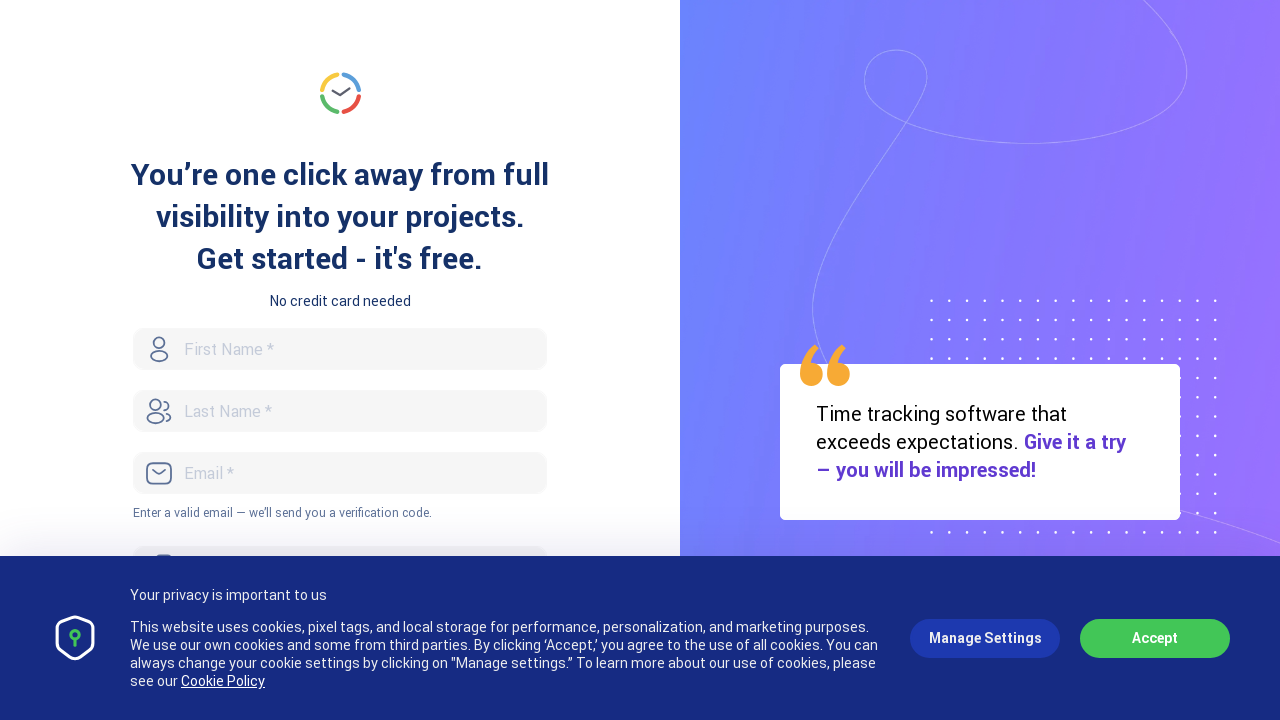

Set viewport size to 1920x1080 to maximize window
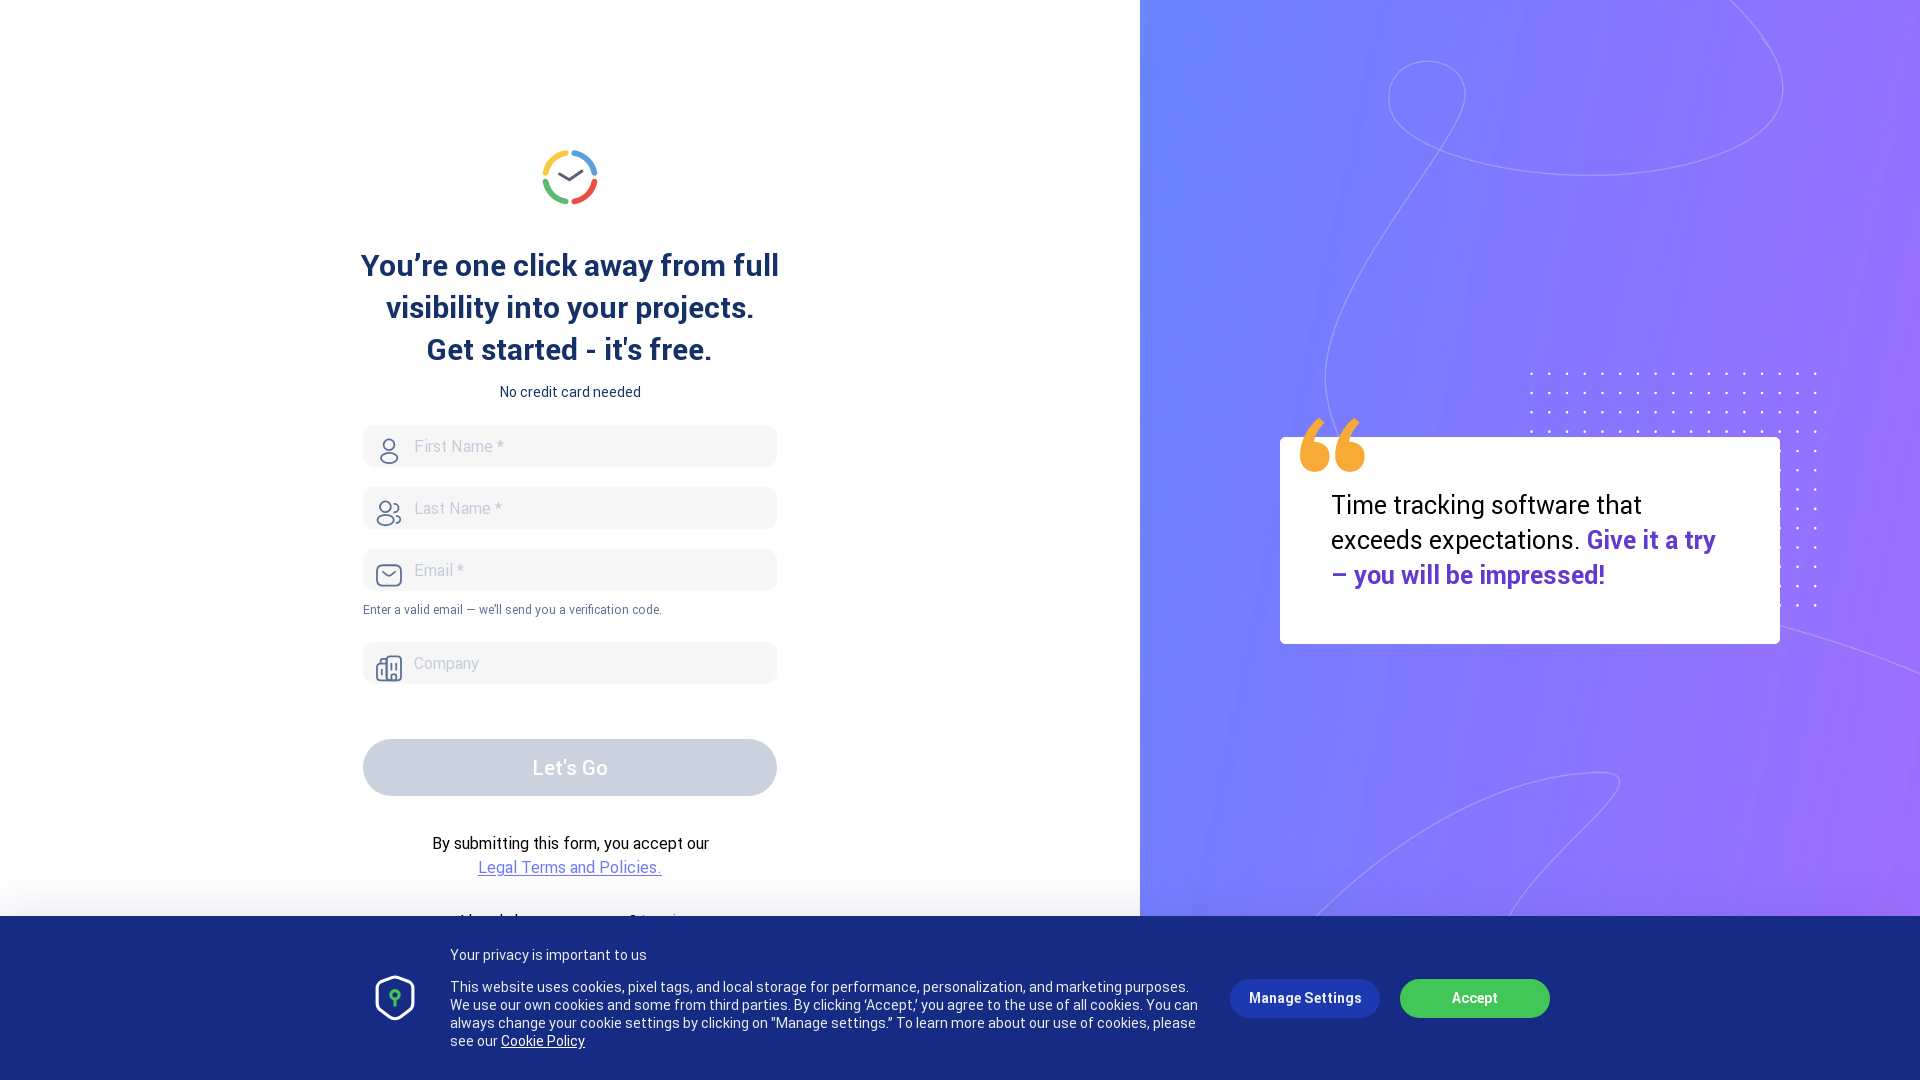

Waited for page to reach domcontentloaded state
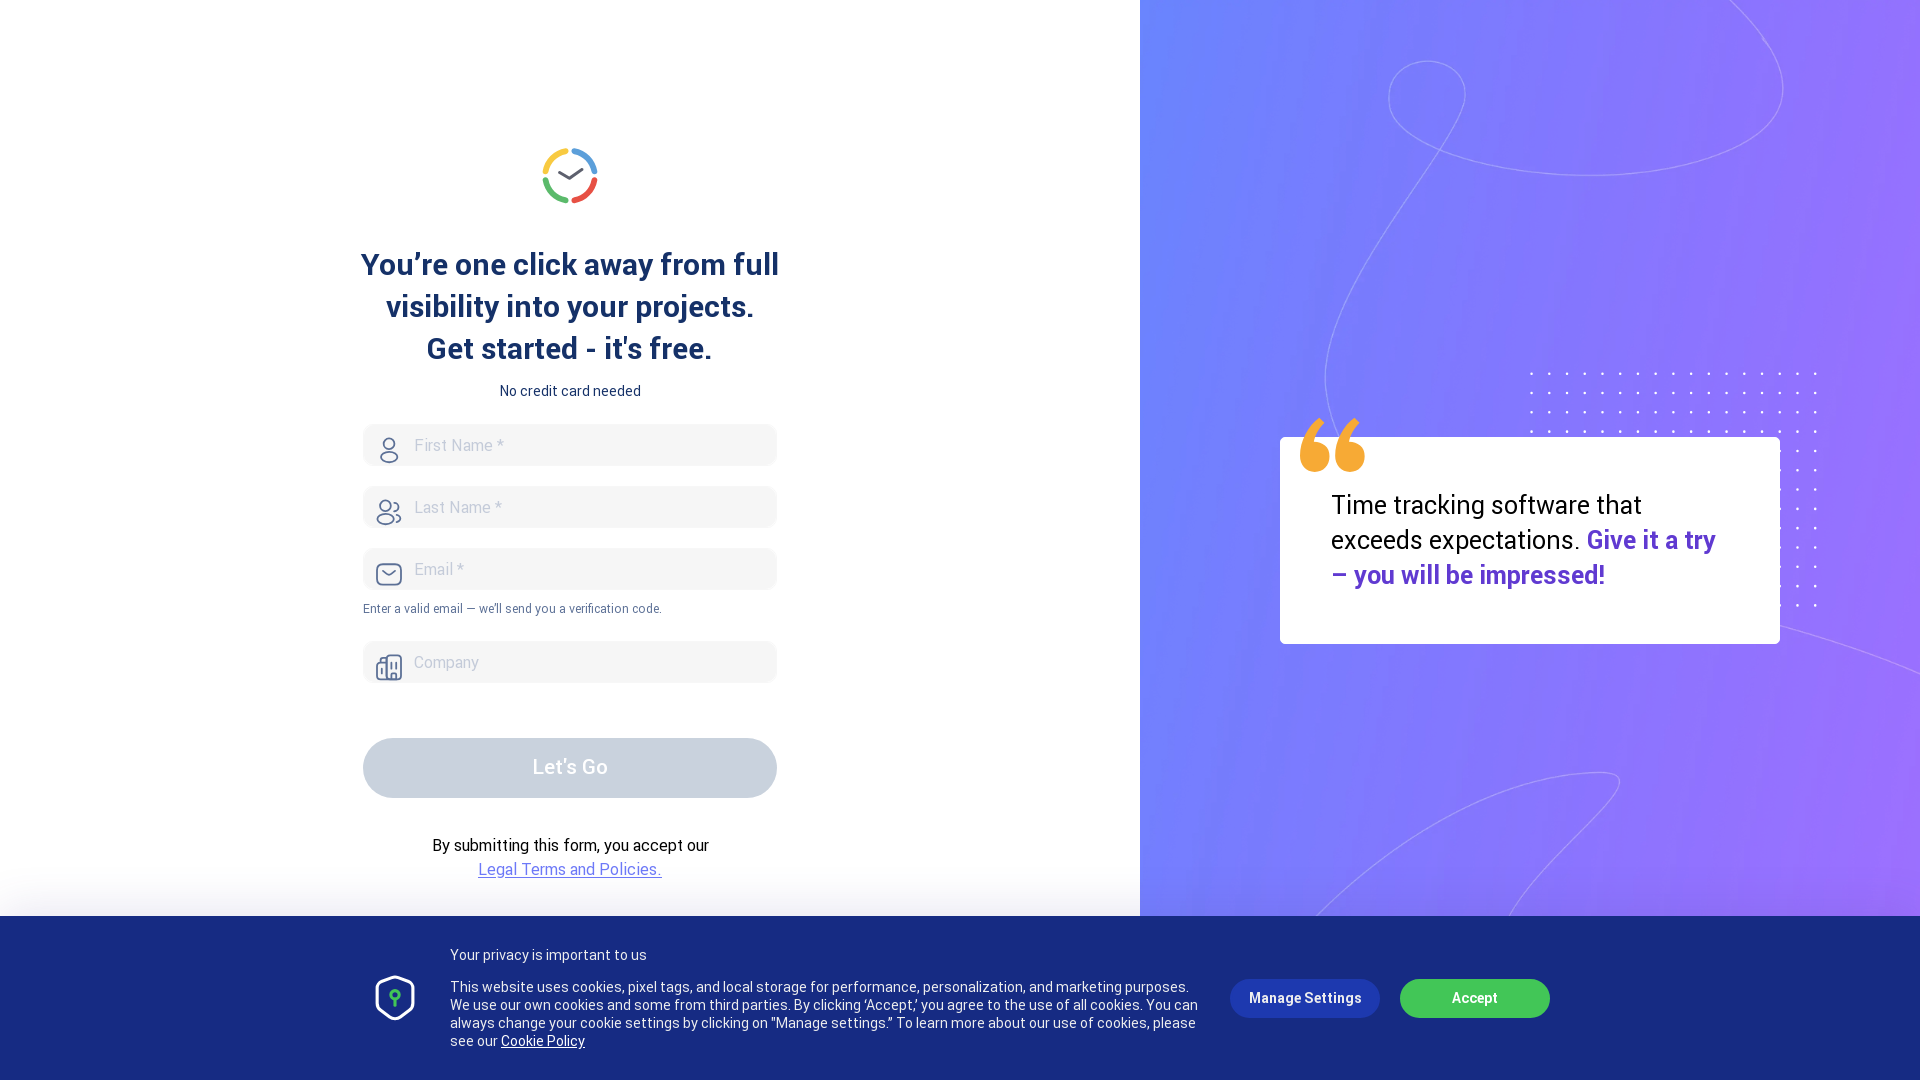

Retrieved page title: 'Free Timesheet Online Trial'
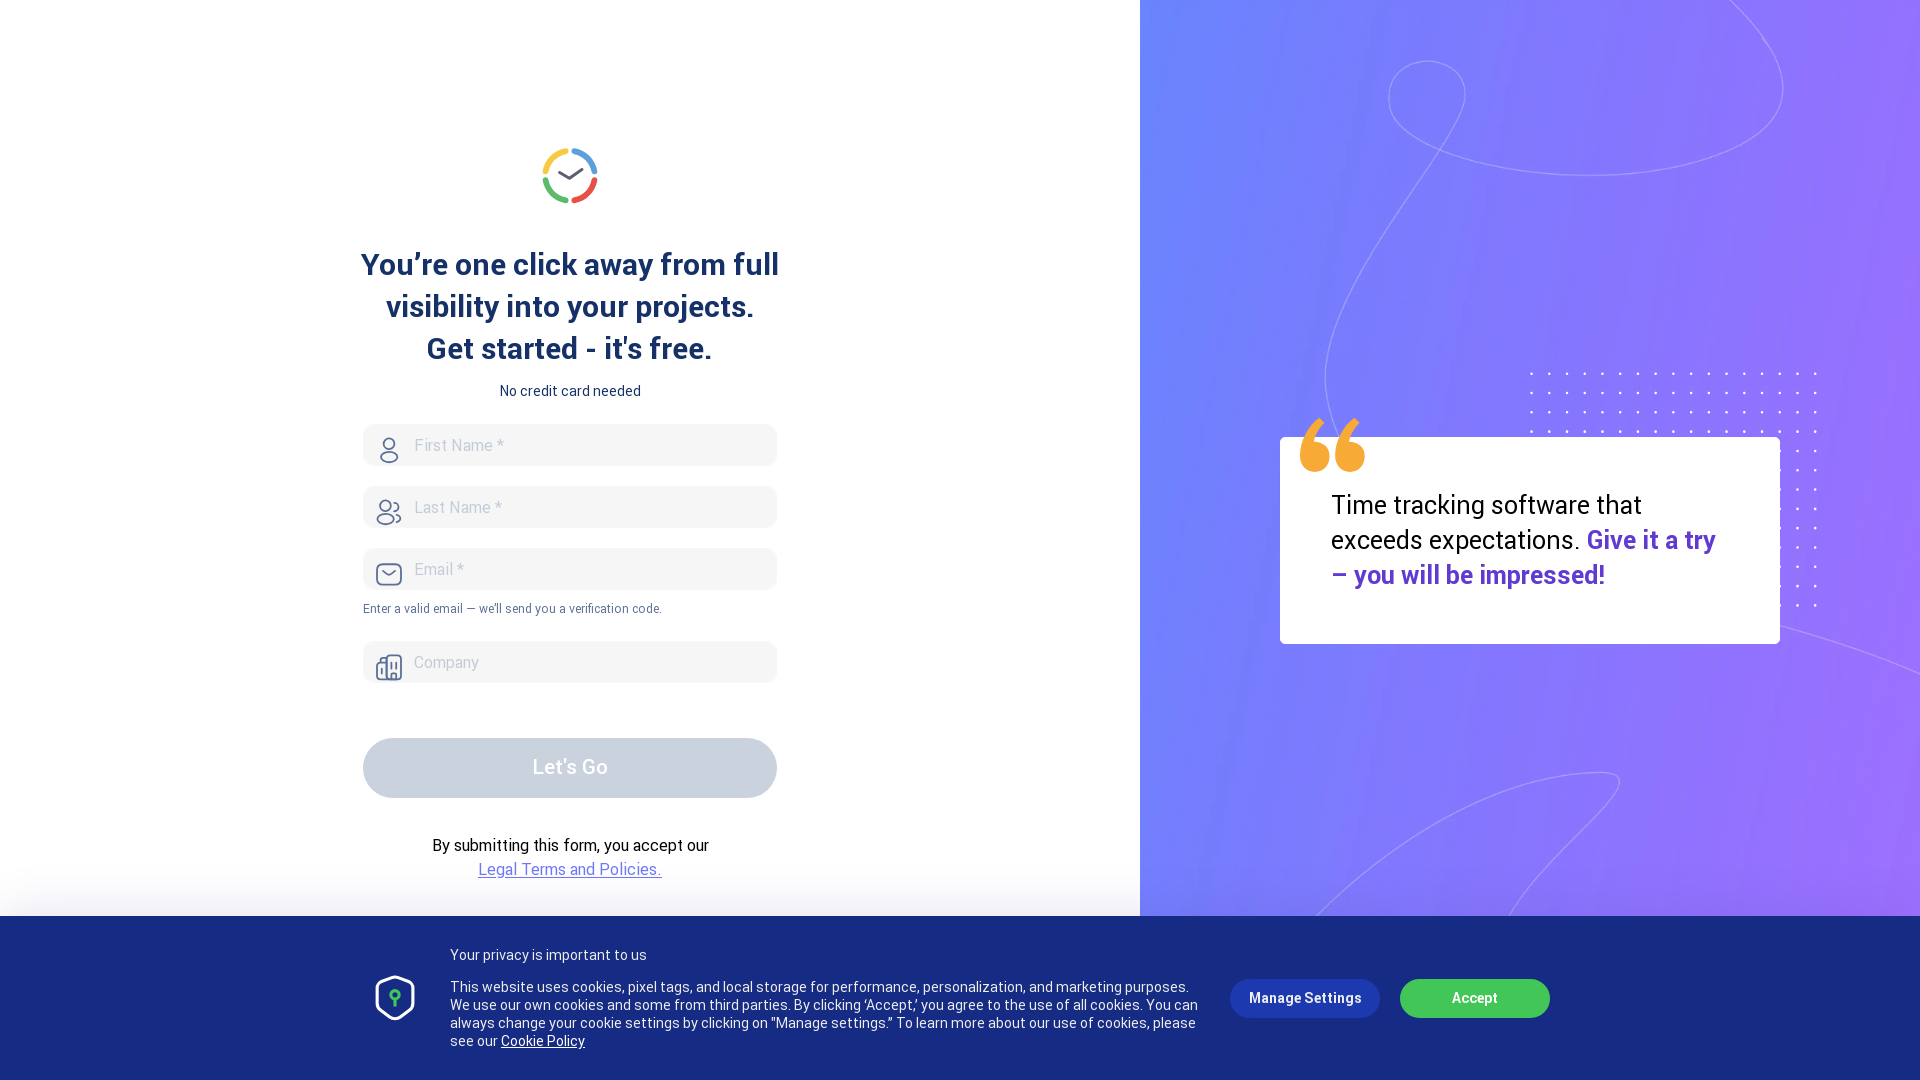

Retrieved current URL: 'https://www.actitime.com/free-online-trial'
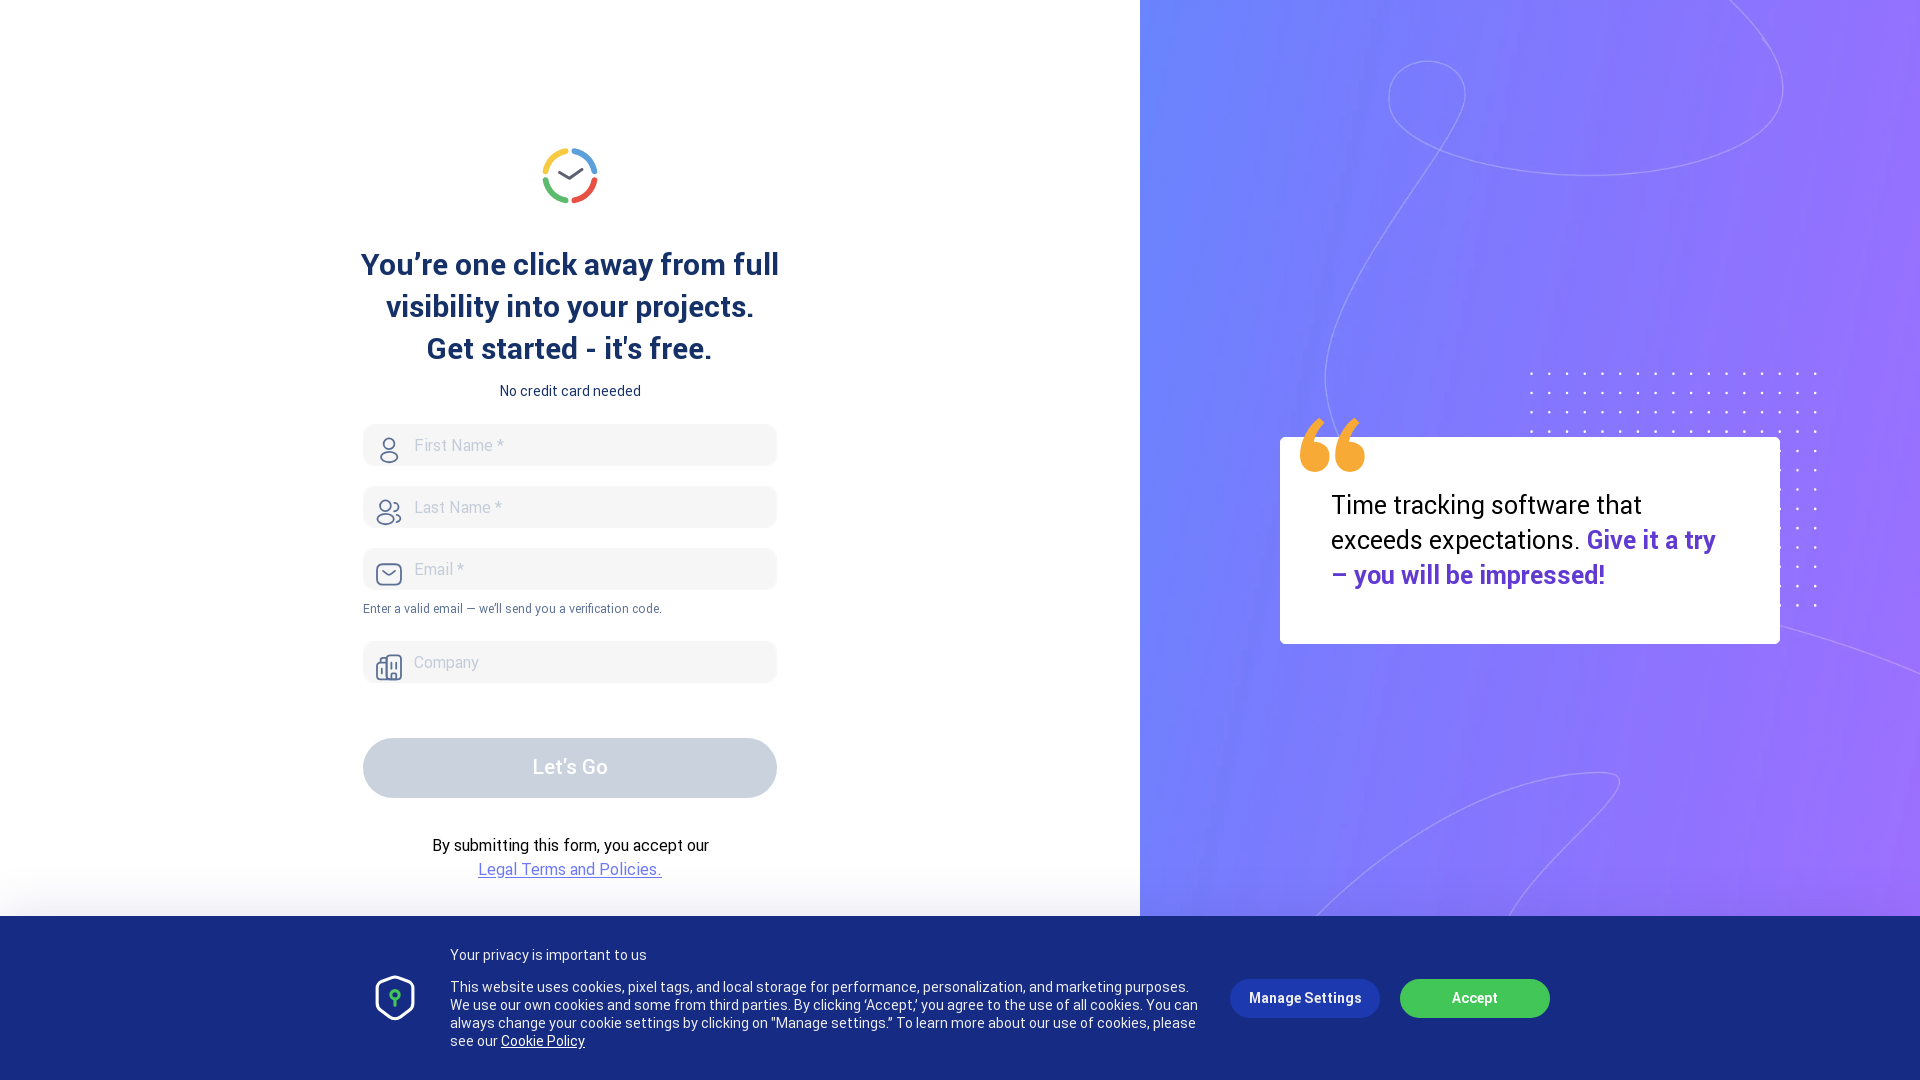

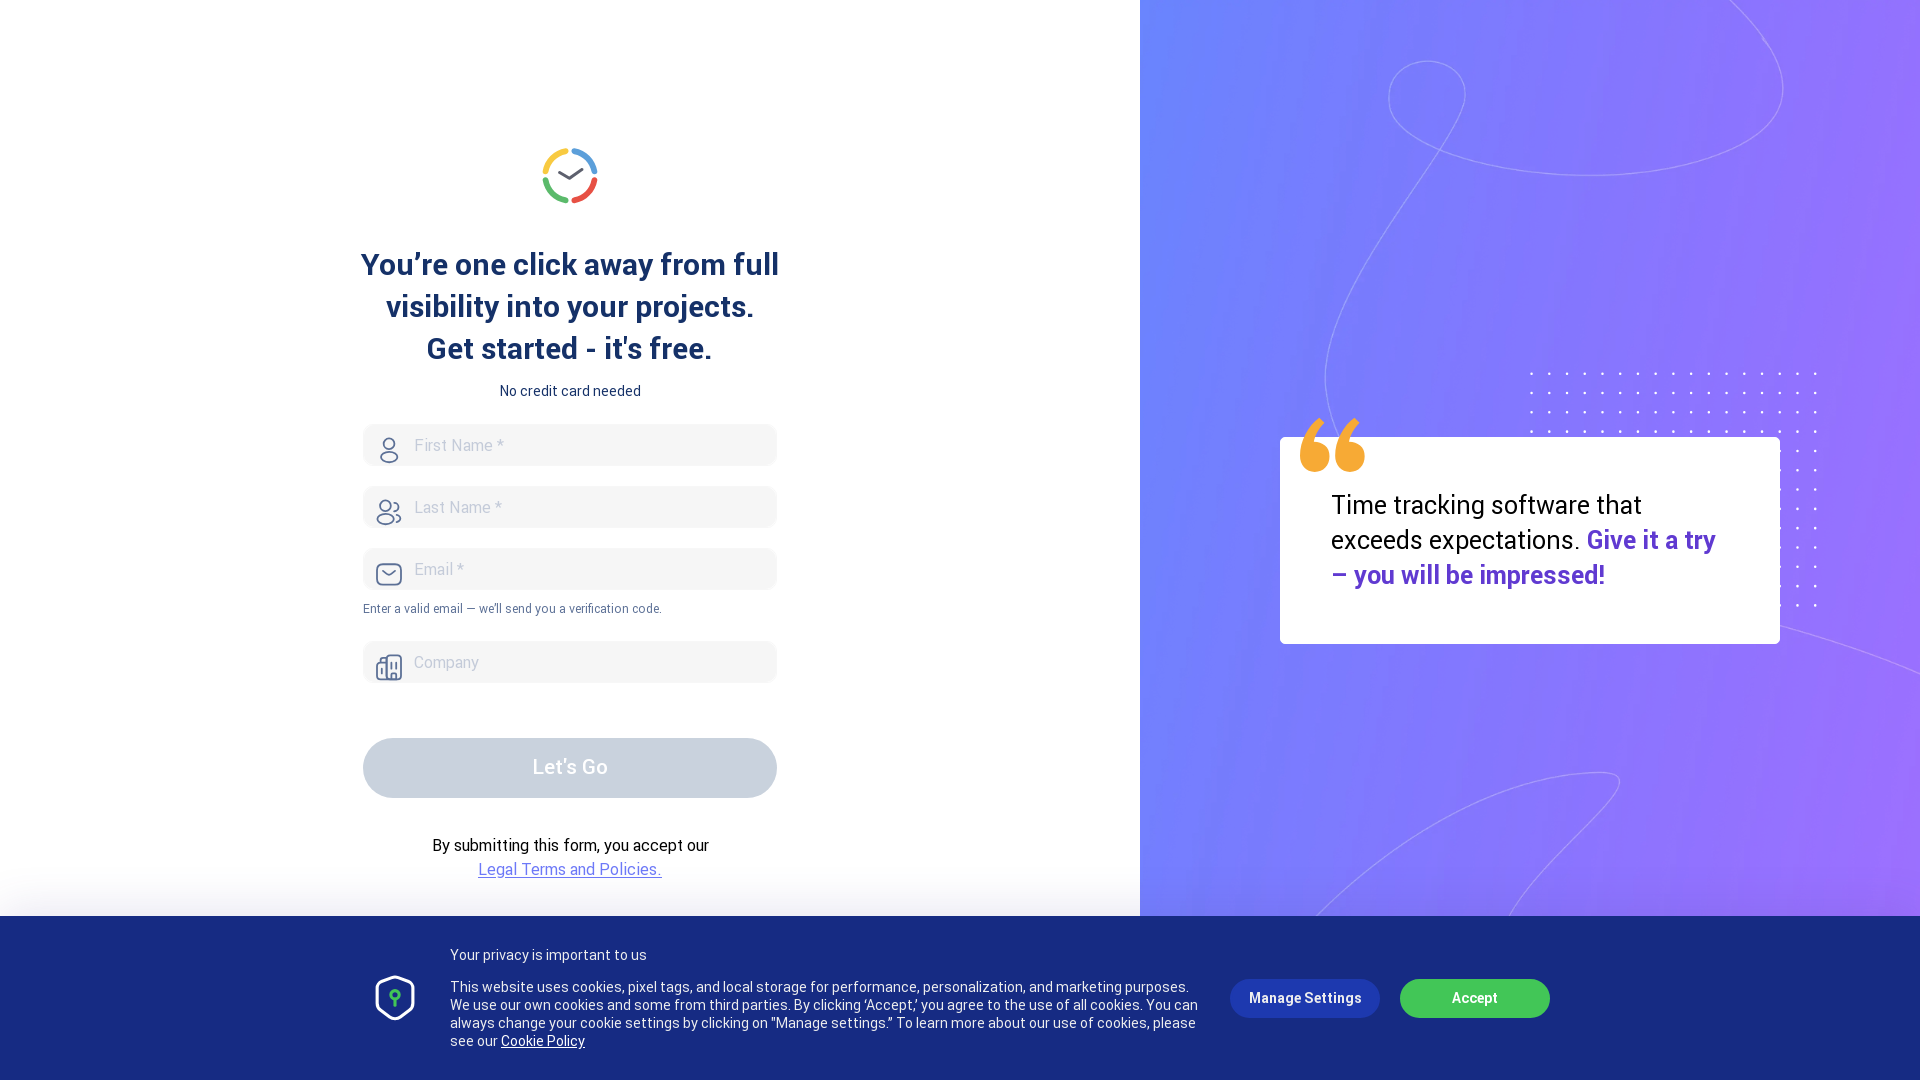